Tests handling of a simple alert box by clicking a button that triggers an alert and accepting it

Starting URL: https://demo.automationtesting.in/Alerts.html

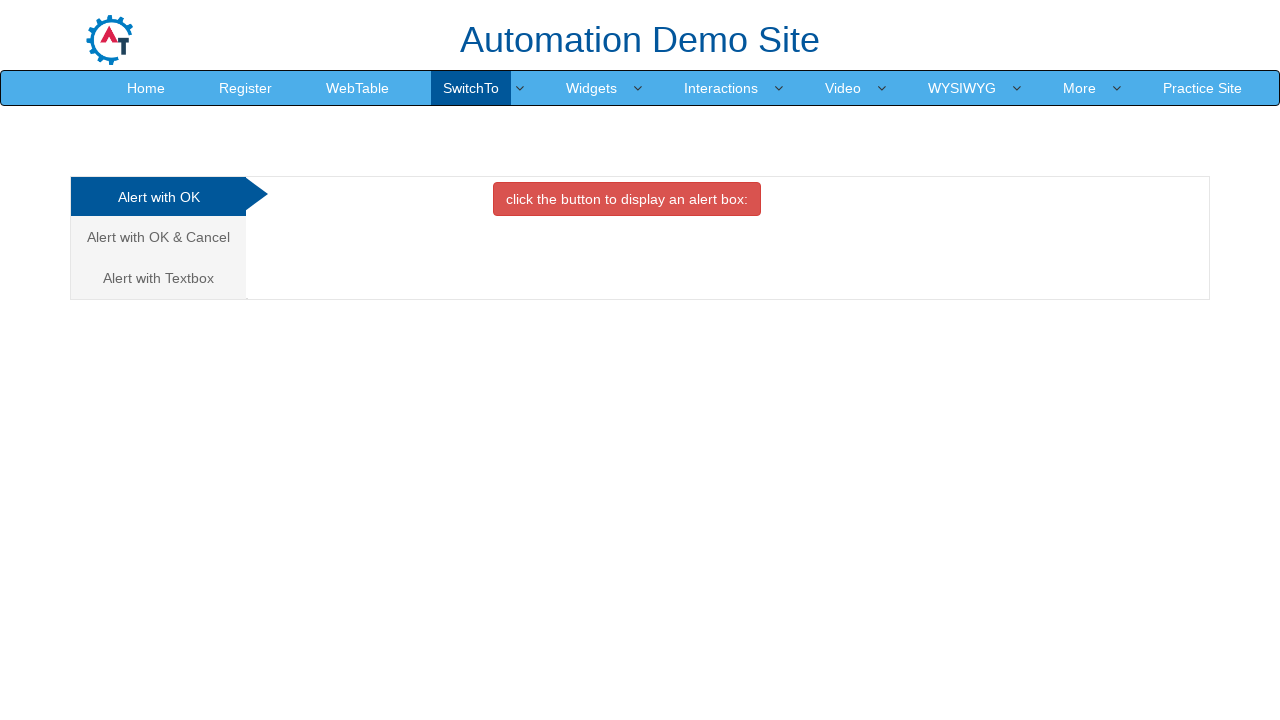

Set up dialog handler to automatically accept alerts
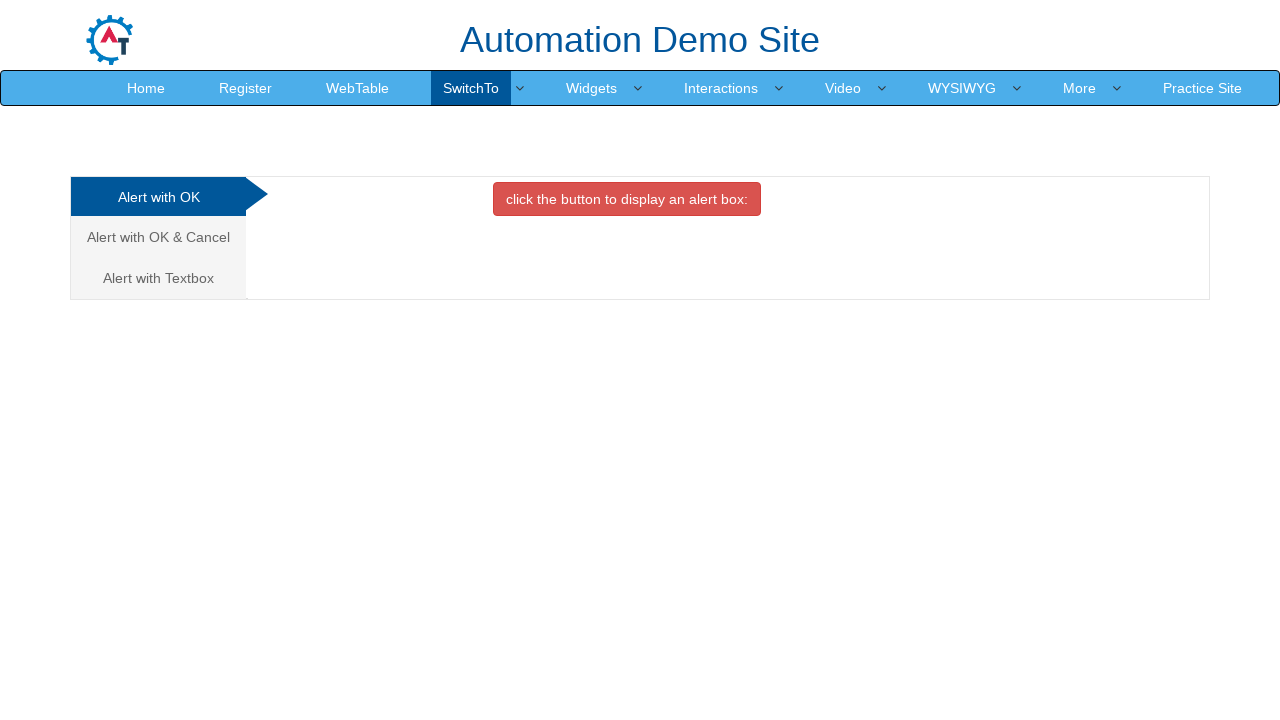

Clicked on OK Tab at (158, 197) on xpath=//a[@href="#OKTab"]
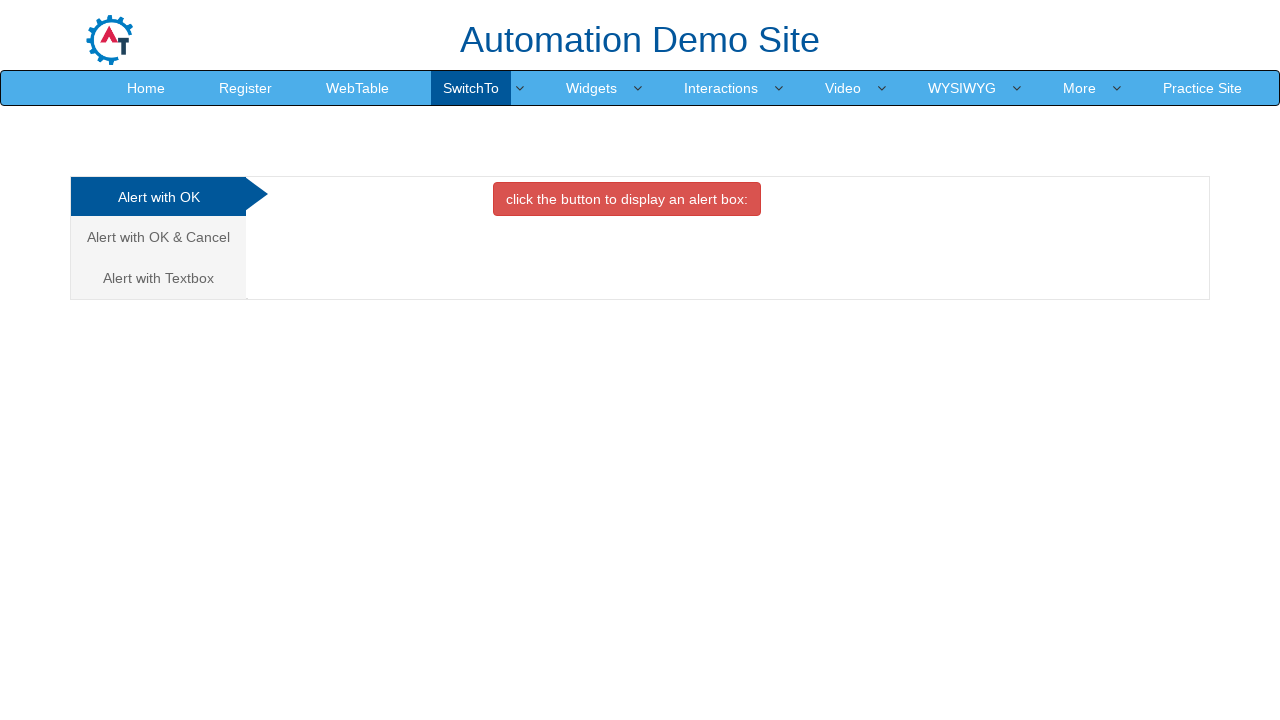

Clicked button that triggers alert at (627, 199) on xpath=//button[@class="btn btn-danger"]
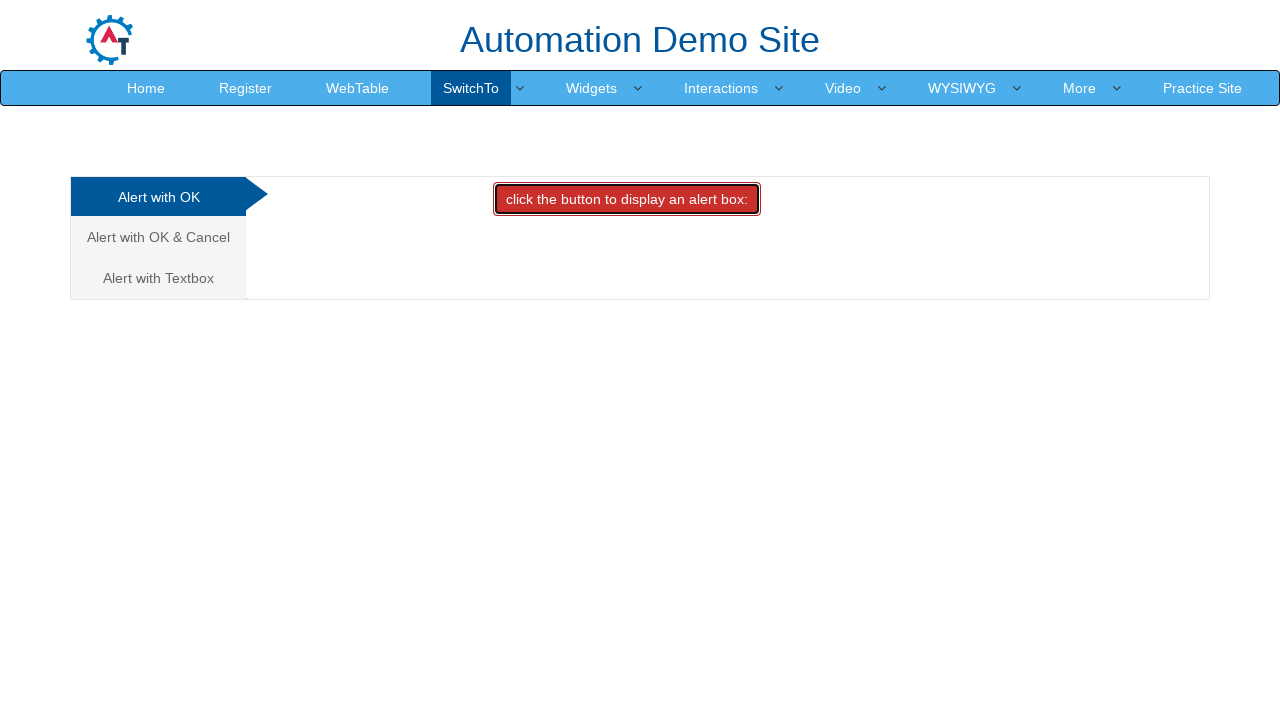

Waited for alert to be handled
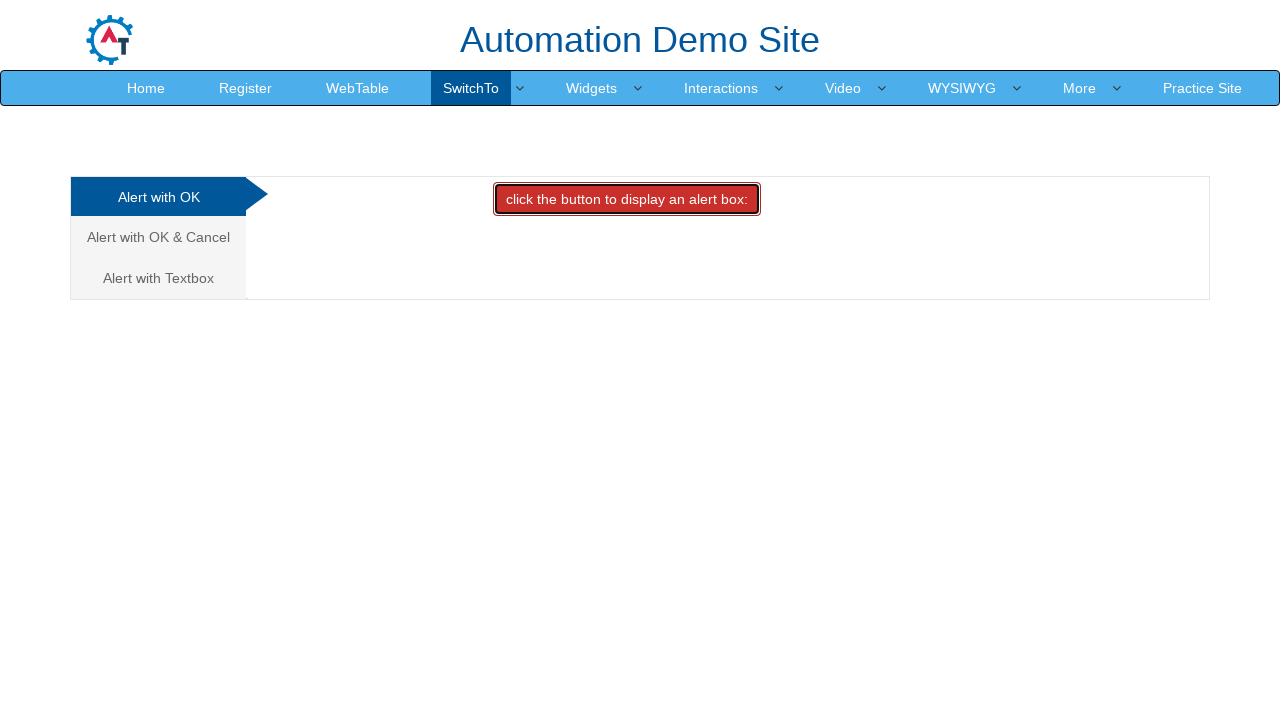

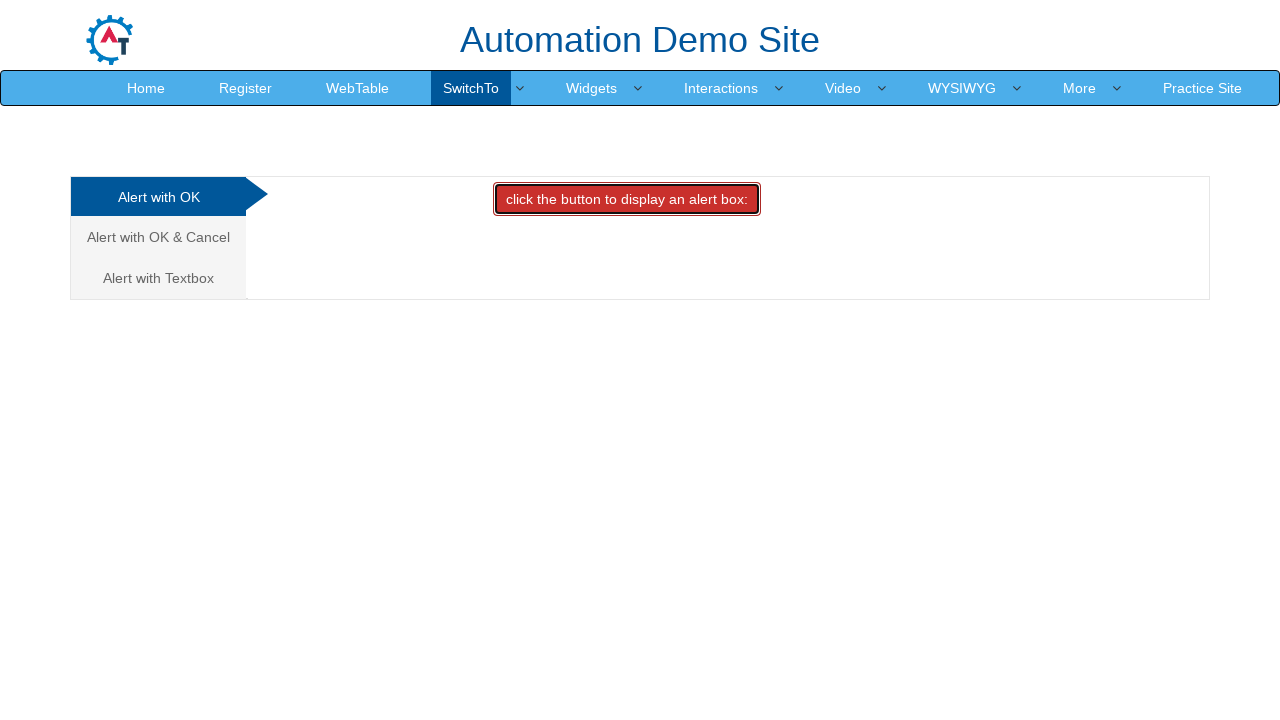